Tests browser window handling by clicking a button that opens a new tab, then switching back to the original tab

Starting URL: https://demoqa.com/browser-windows

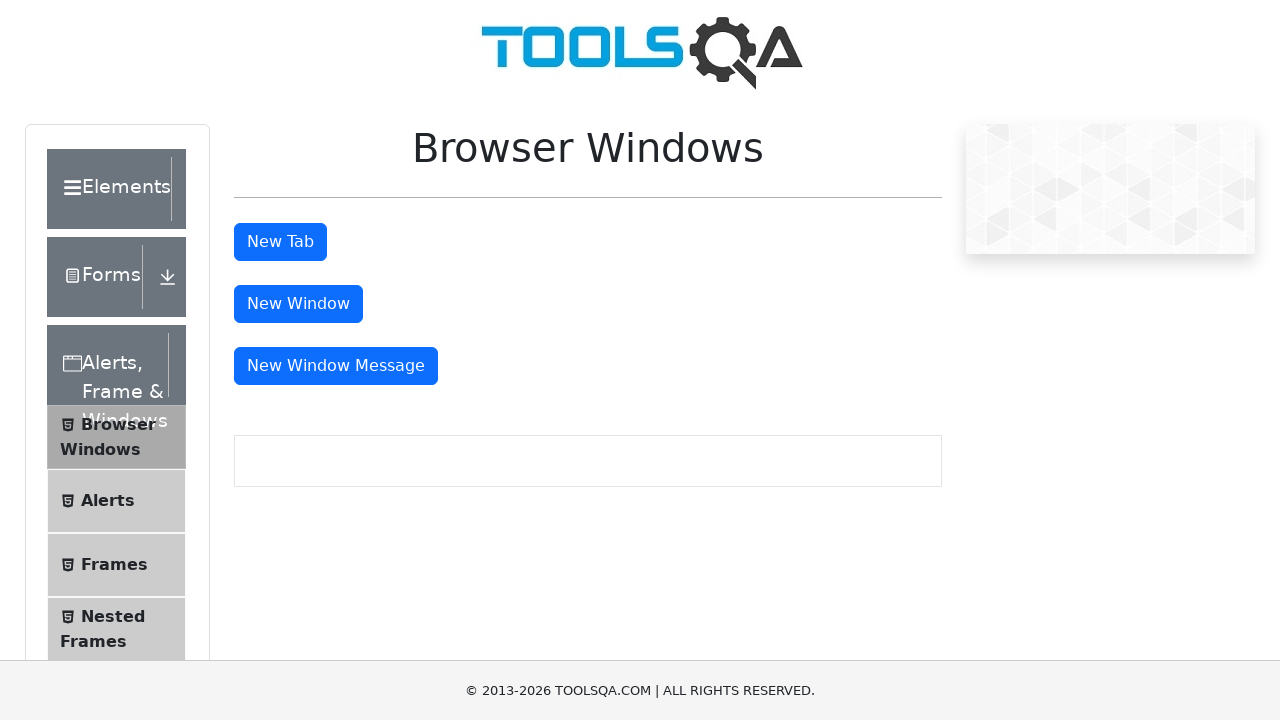

Clicked 'New Tab' button to open a new browser tab at (280, 242) on #tabButton
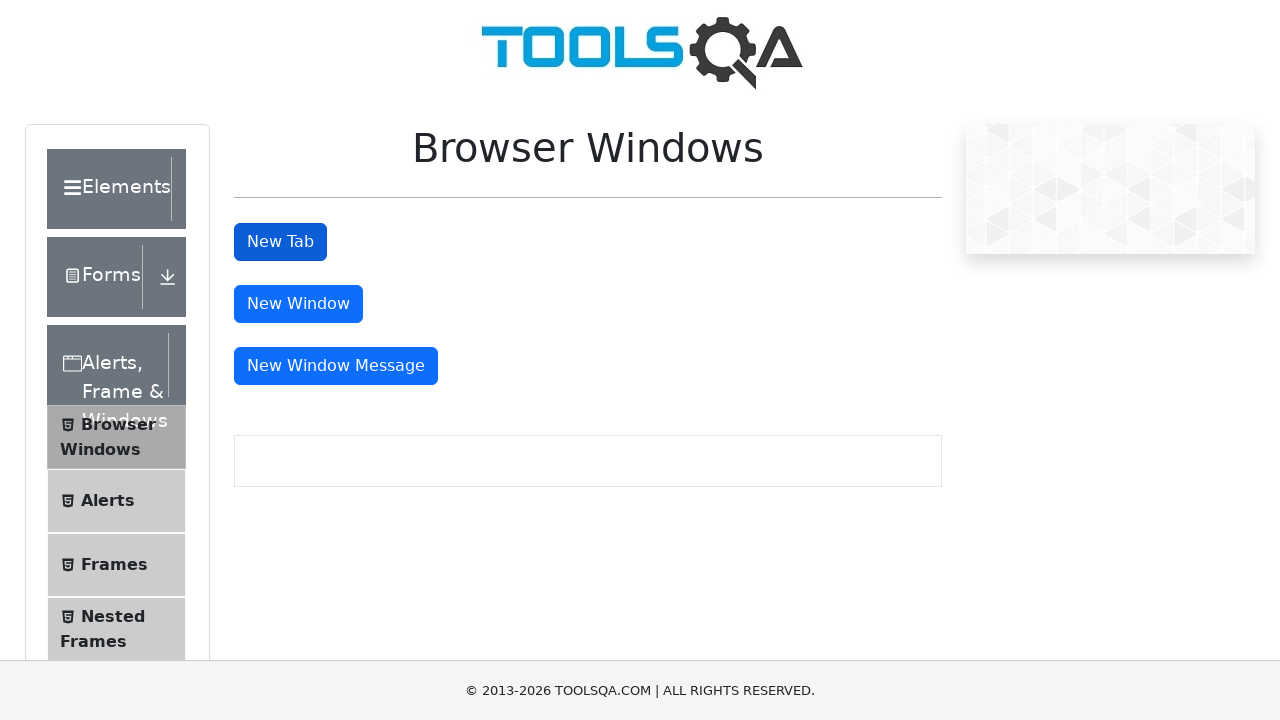

Captured new tab page object
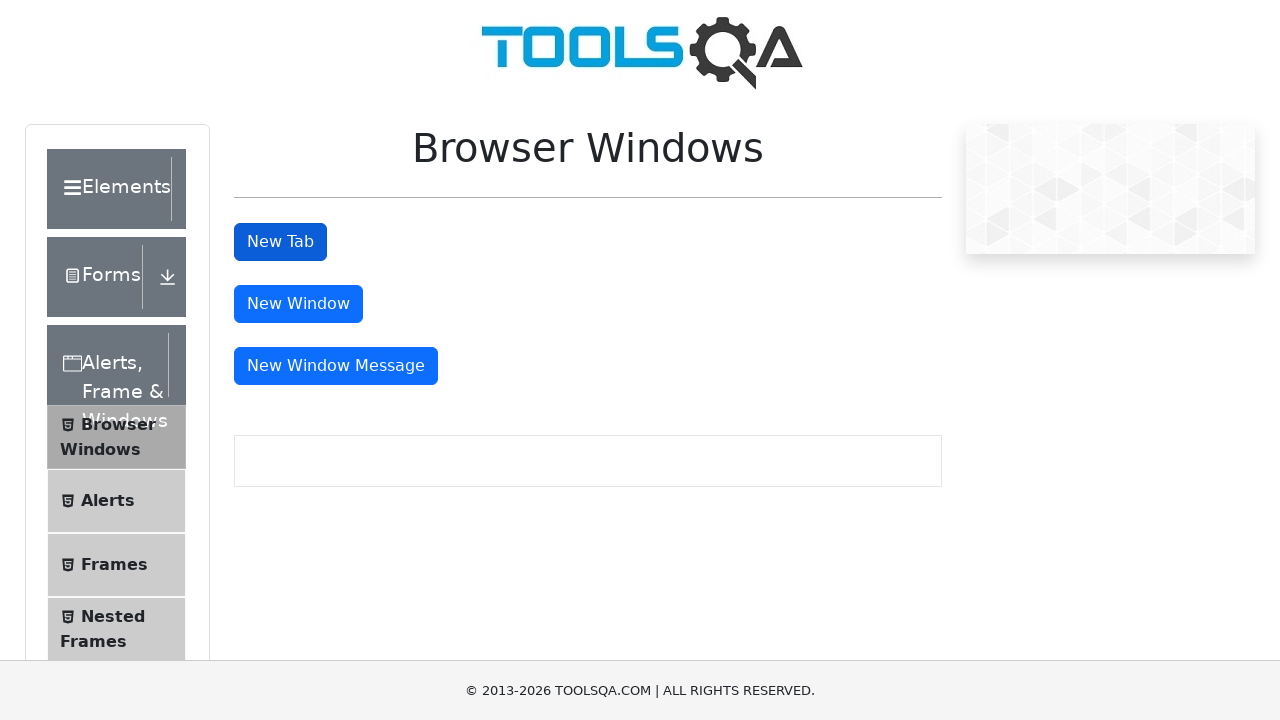

New tab loaded completely
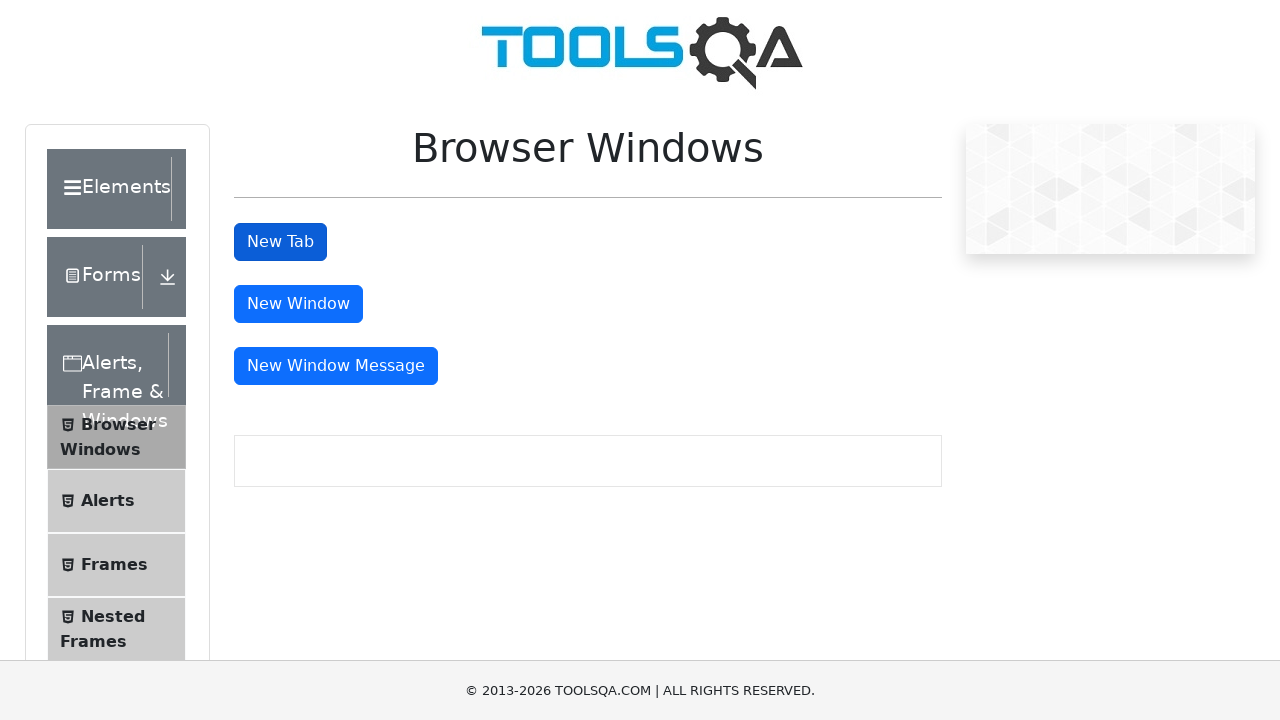

Switched focus back to original tab
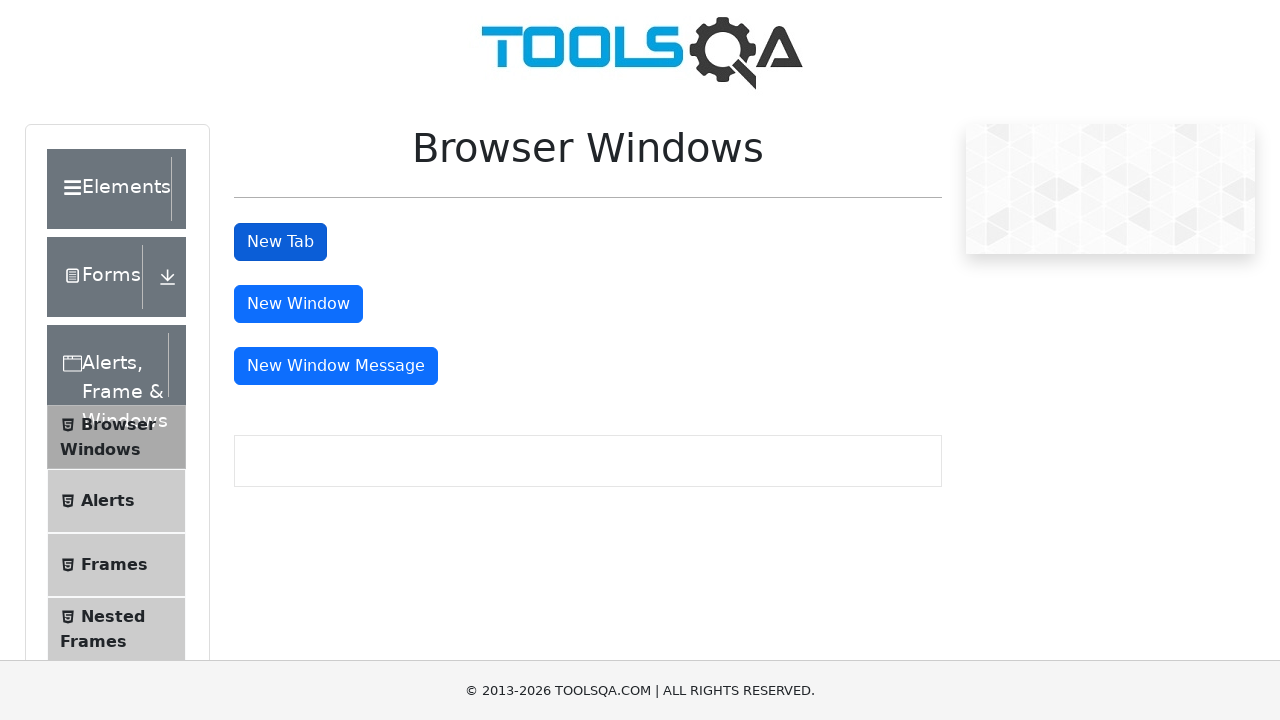

Waited 1 second on original tab
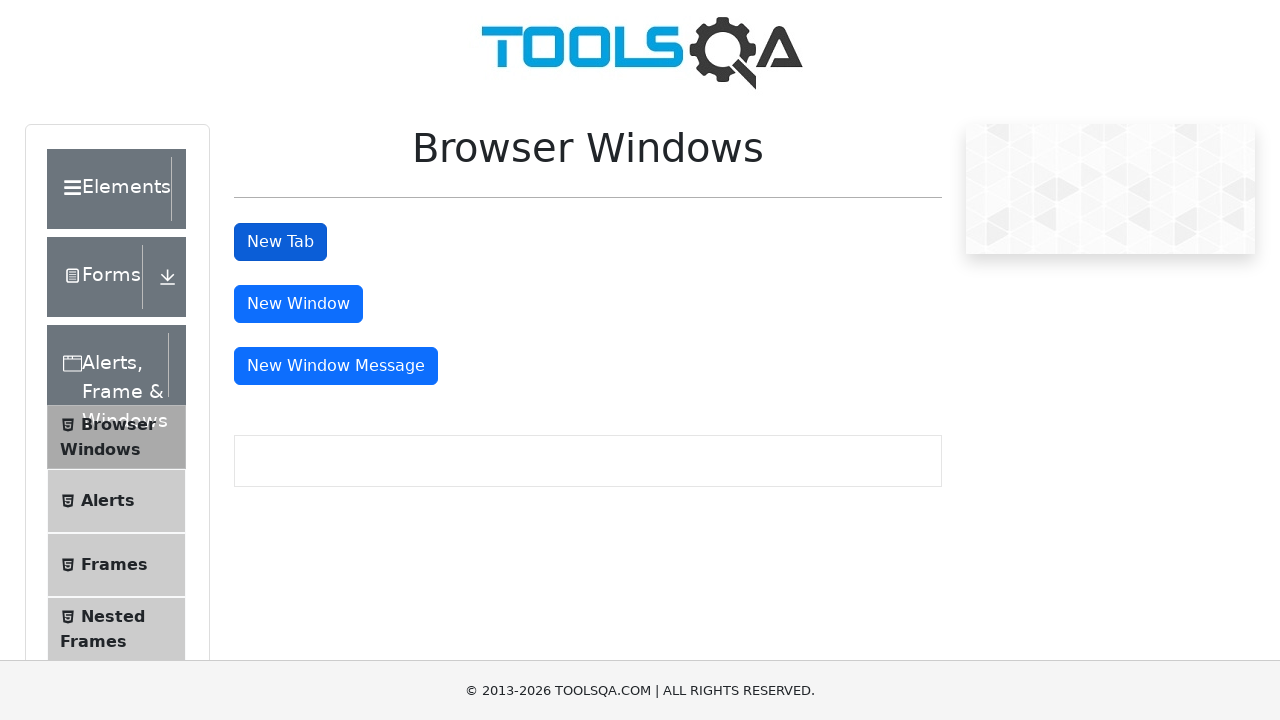

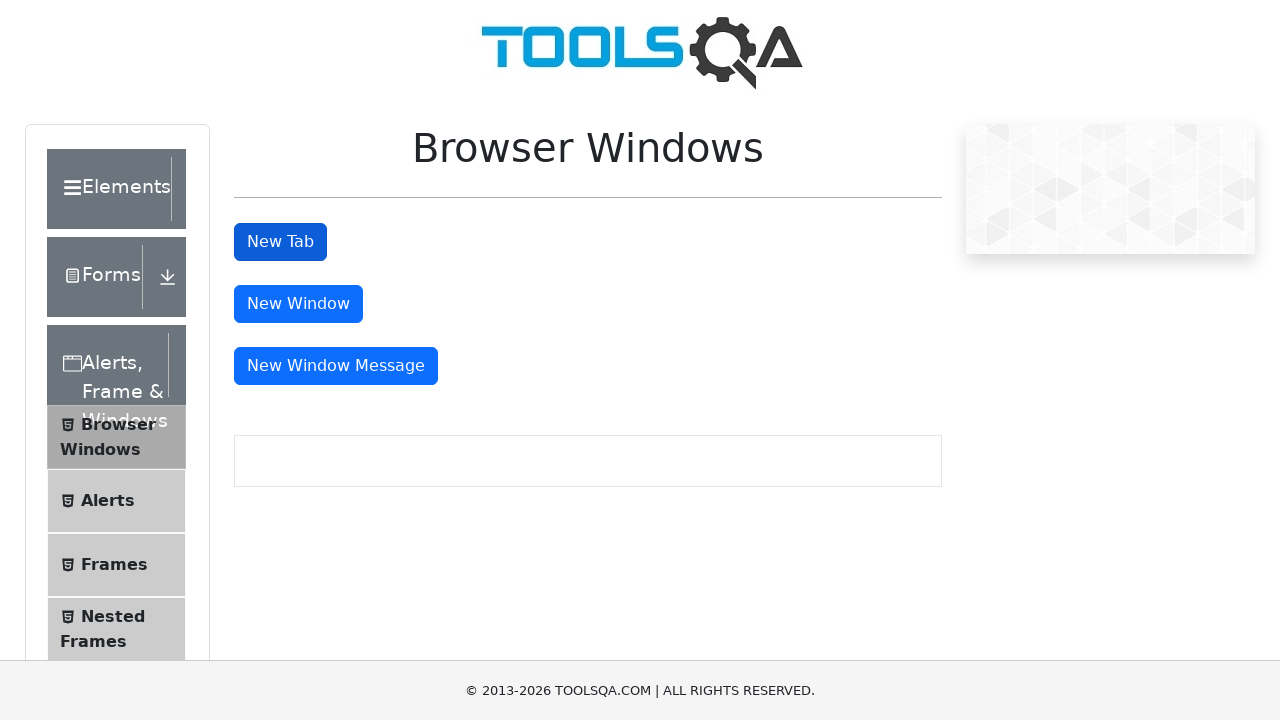